Tests dropdown menu functionality by selecting an option from the dropdown list.

Starting URL: http://the-internet.herokuapp.com/dropdown

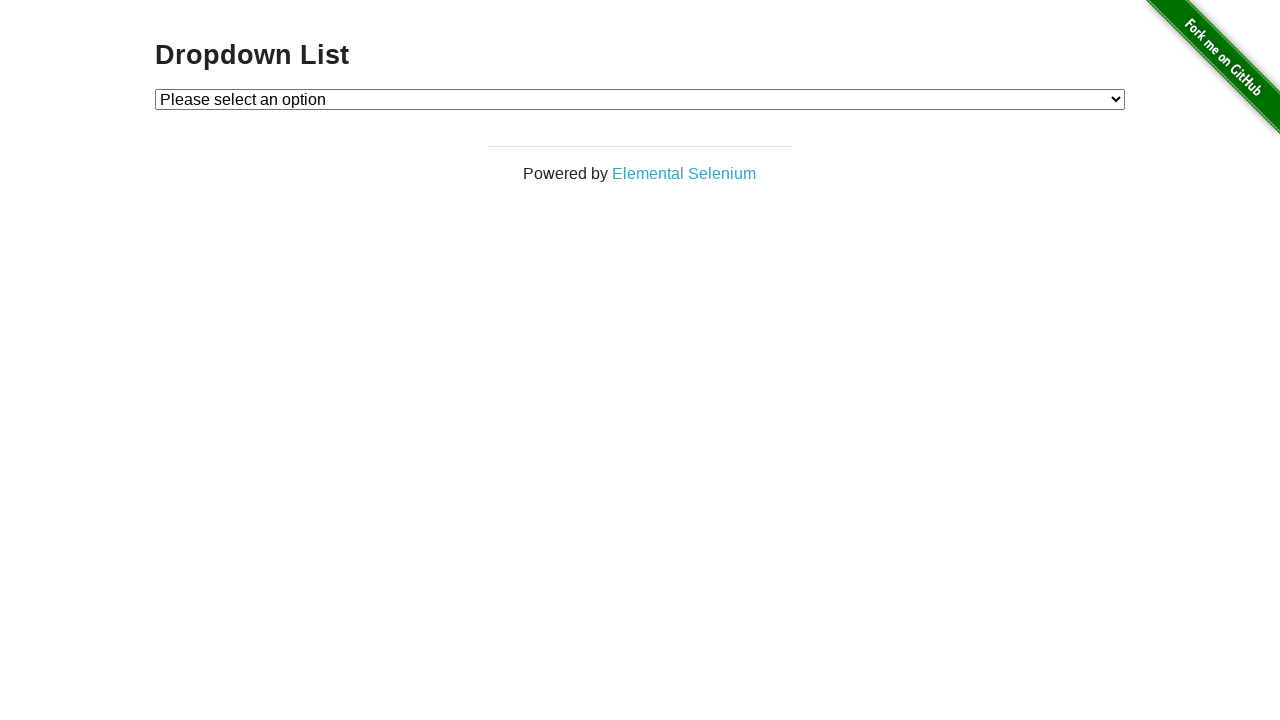

Navigated to dropdown menu page
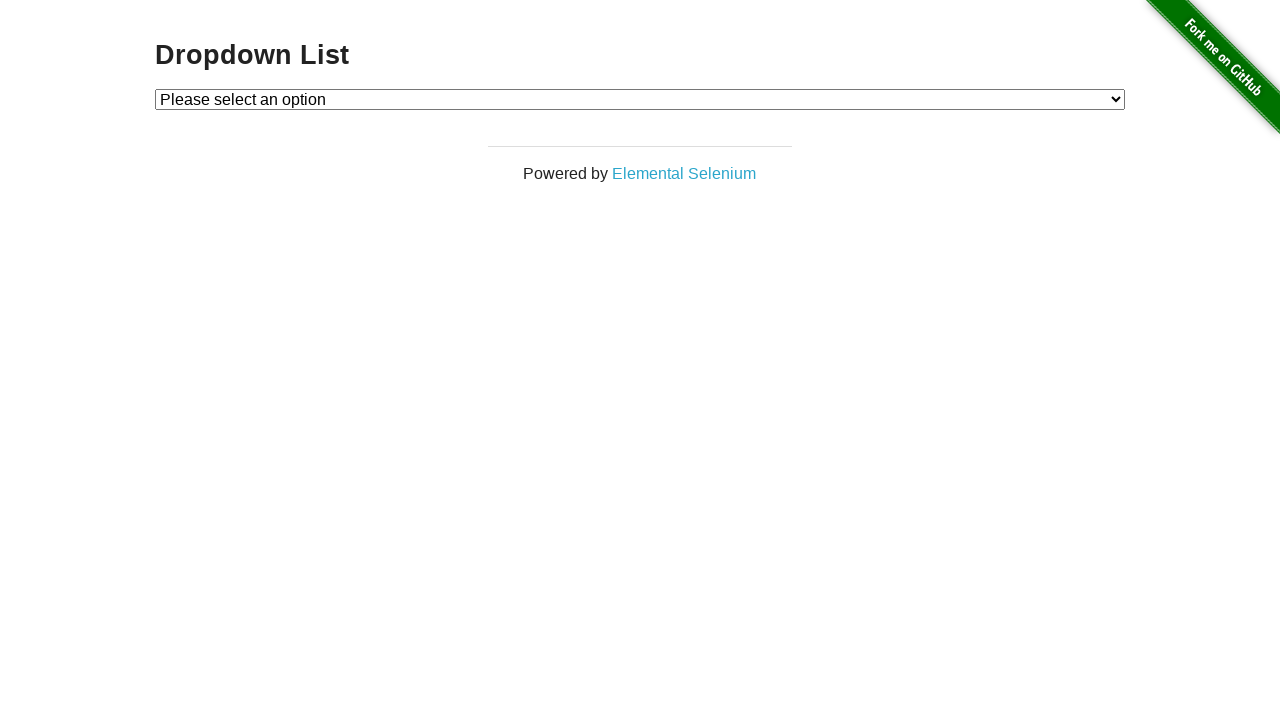

Selected 'Option 2' from the dropdown menu on #dropdown
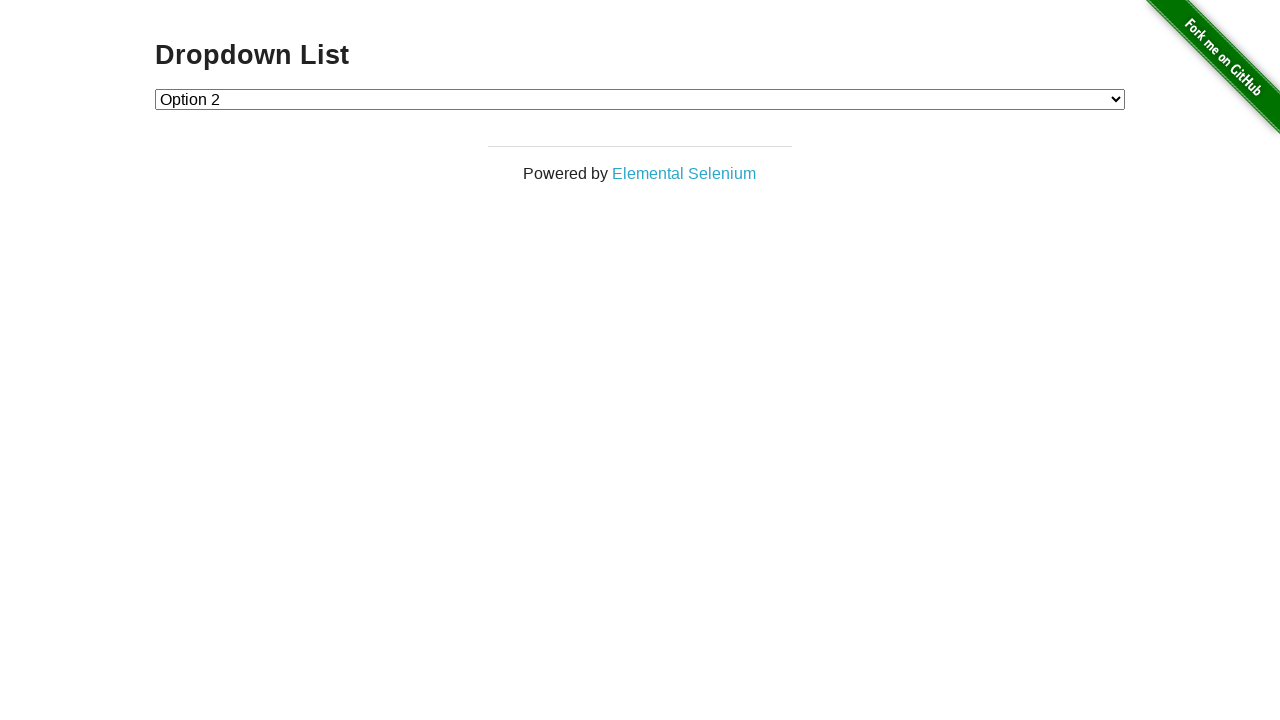

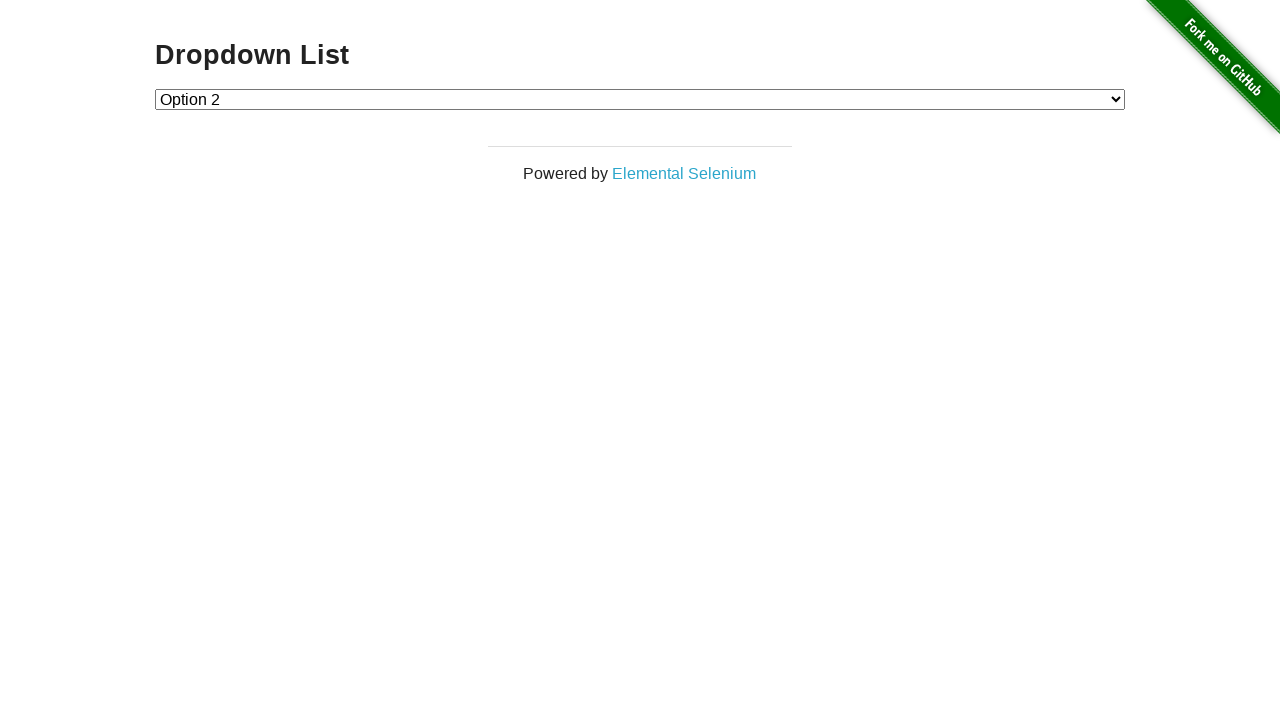